Tests jQuery UI custom dropdown selection by selecting values from multiple dropdown menus

Starting URL: https://jqueryui.com/resources/demos/selectmenu/default.html

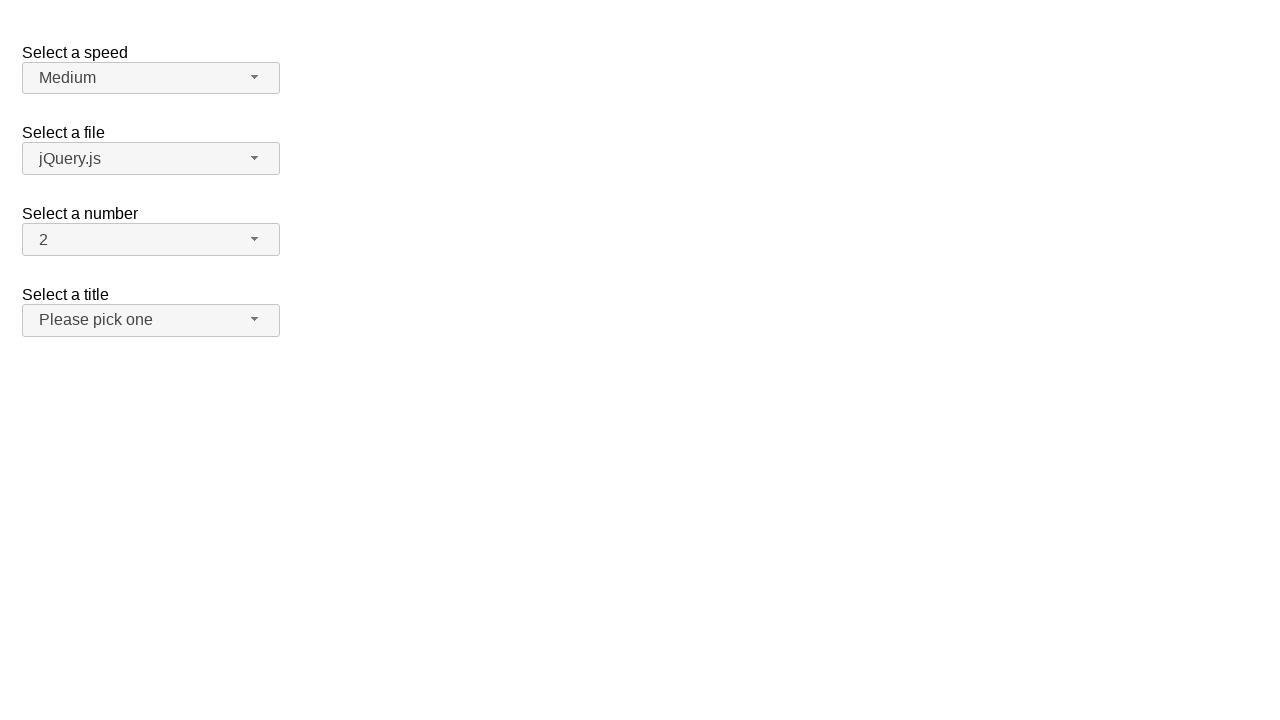

Clicked speed dropdown button at (151, 78) on span#speed-button
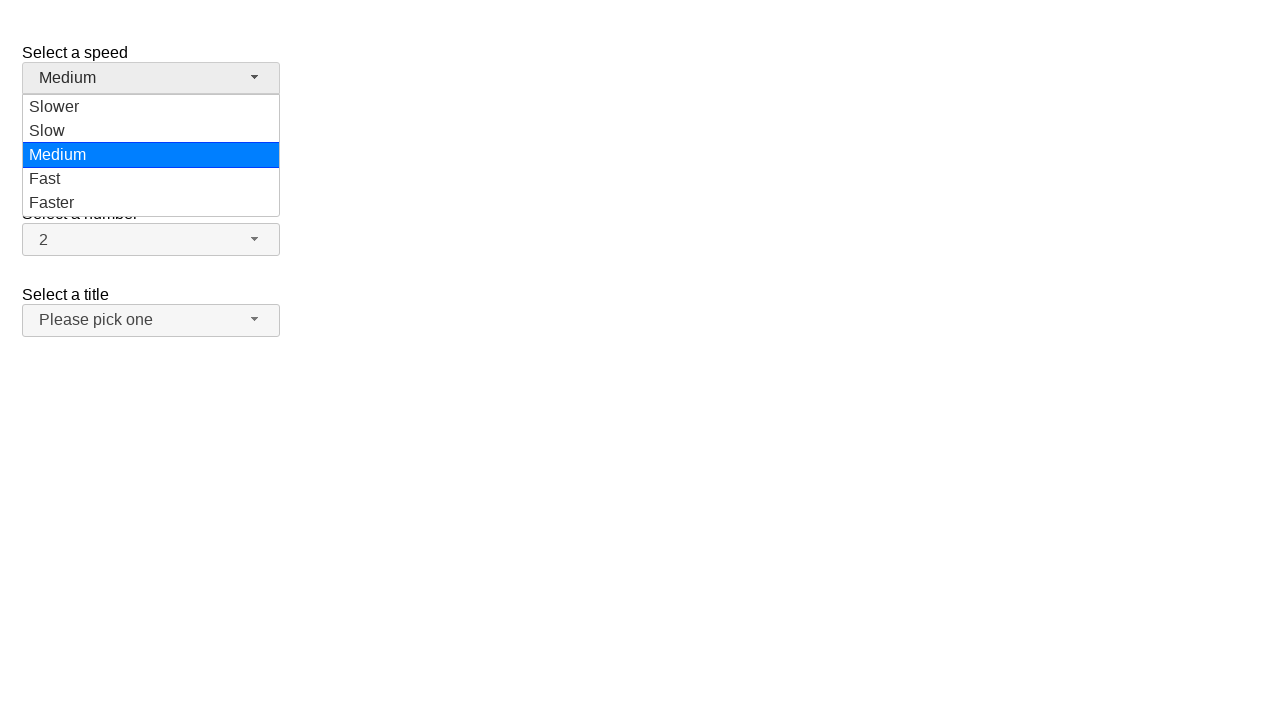

Speed dropdown menu loaded
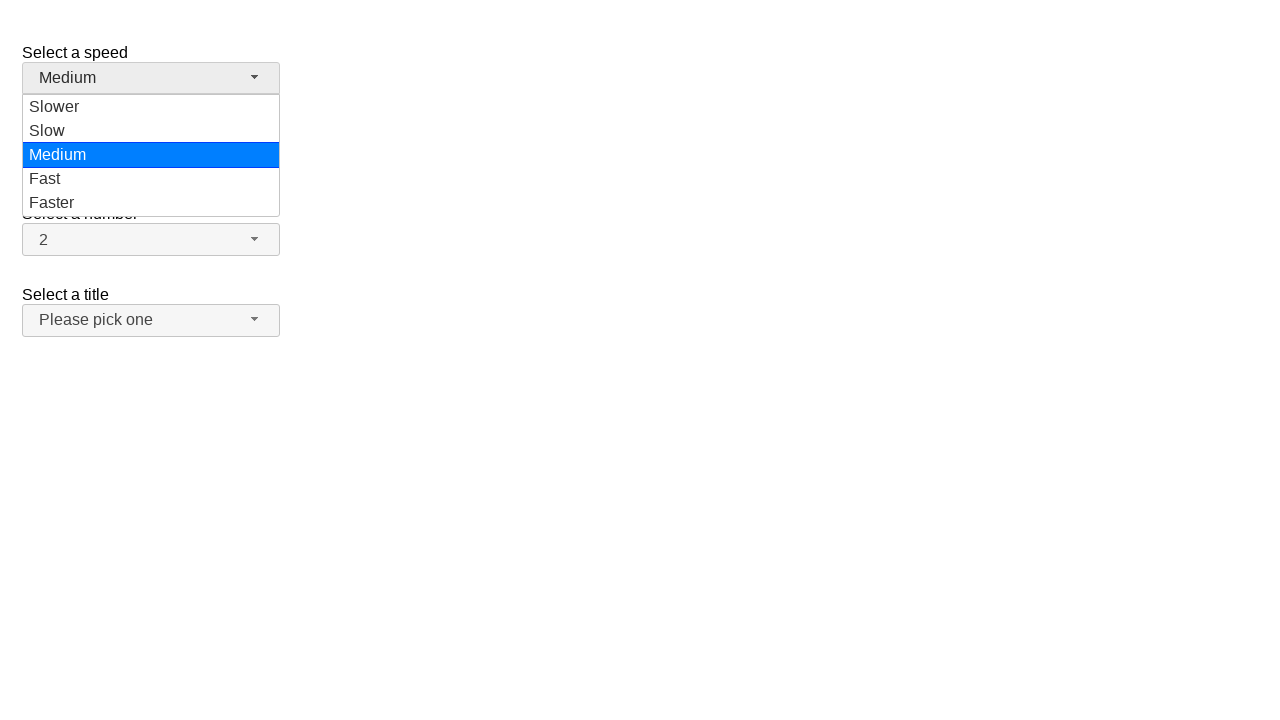

Selected 'Fast' from speed dropdown
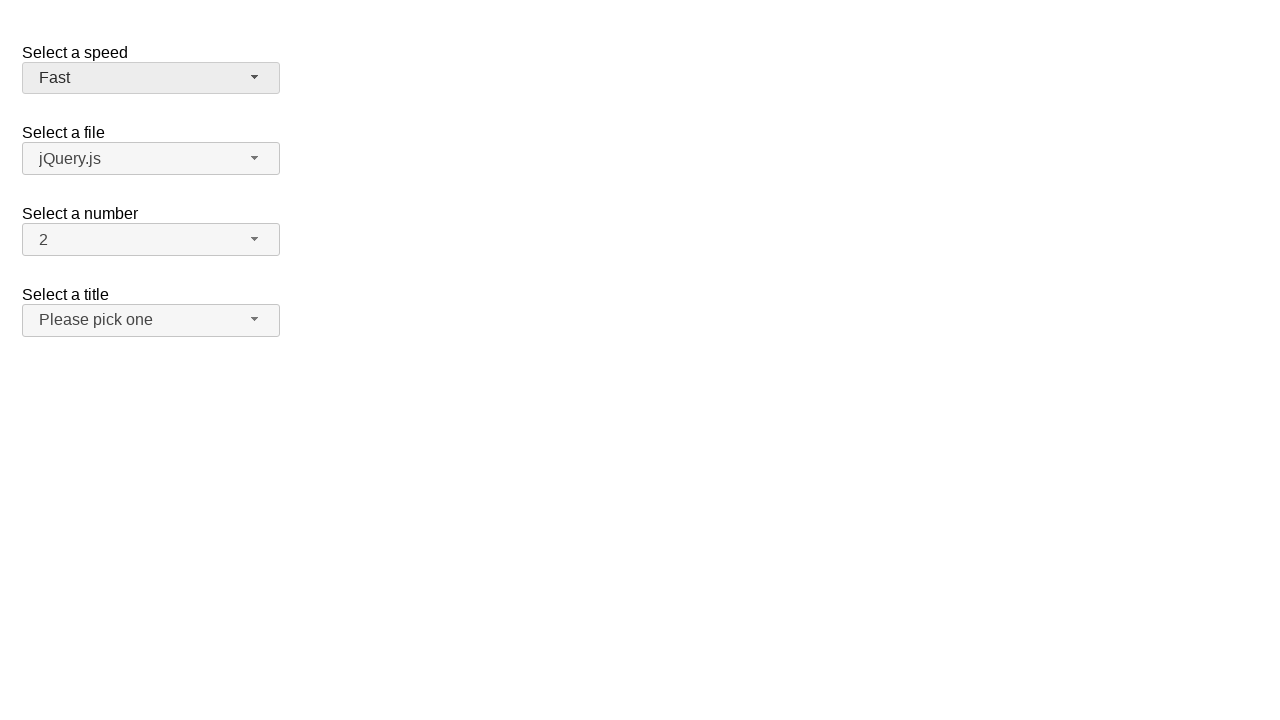

Clicked files dropdown button at (151, 159) on span#files-button
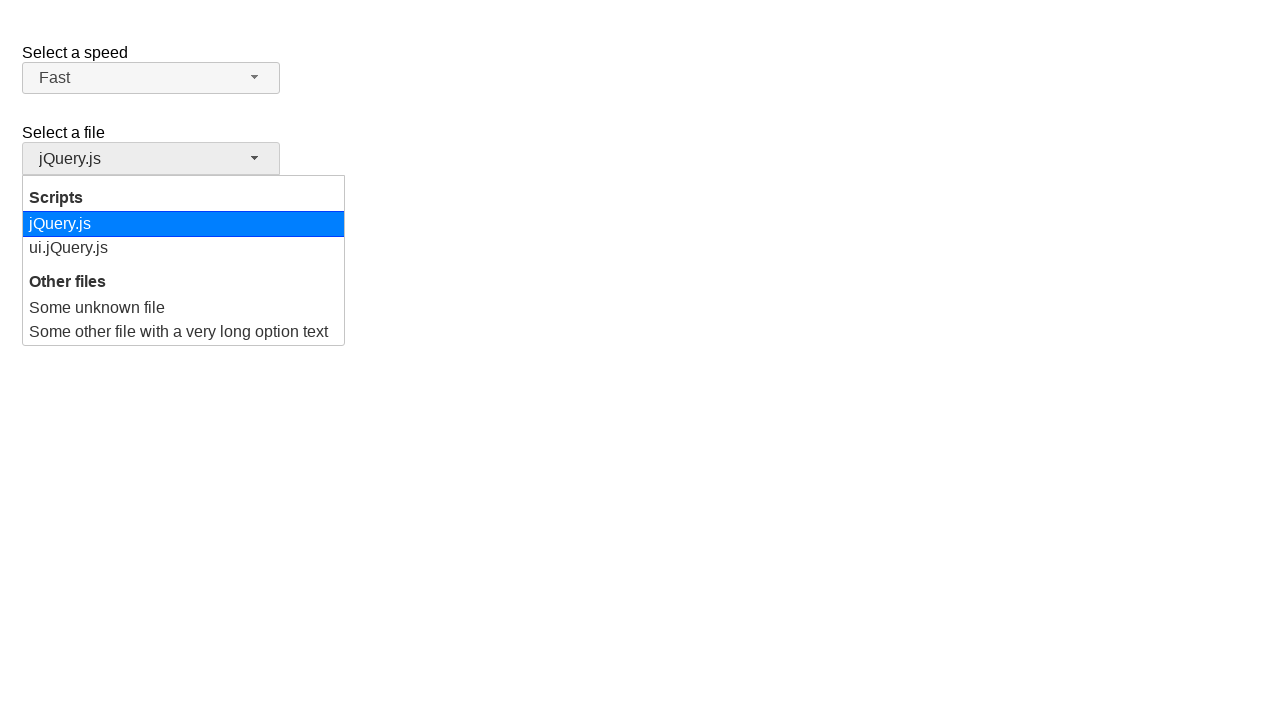

Files dropdown menu loaded
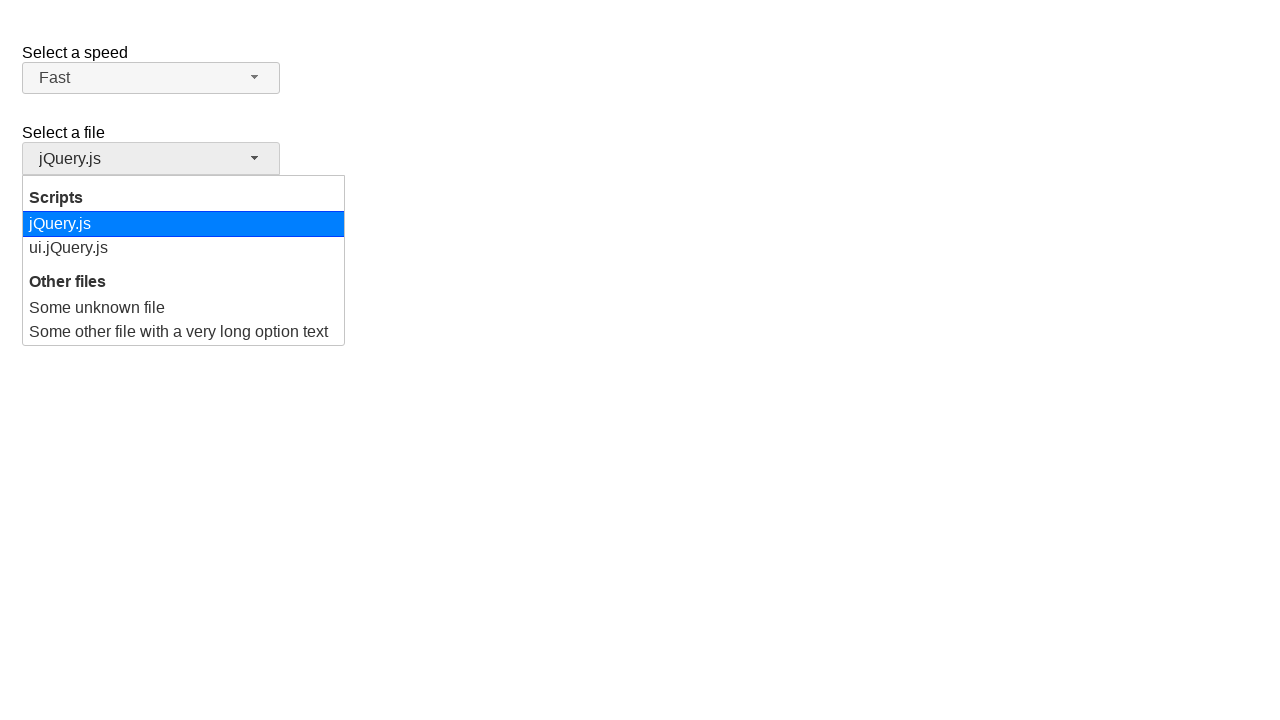

Selected 'Some unknown file' from files dropdown
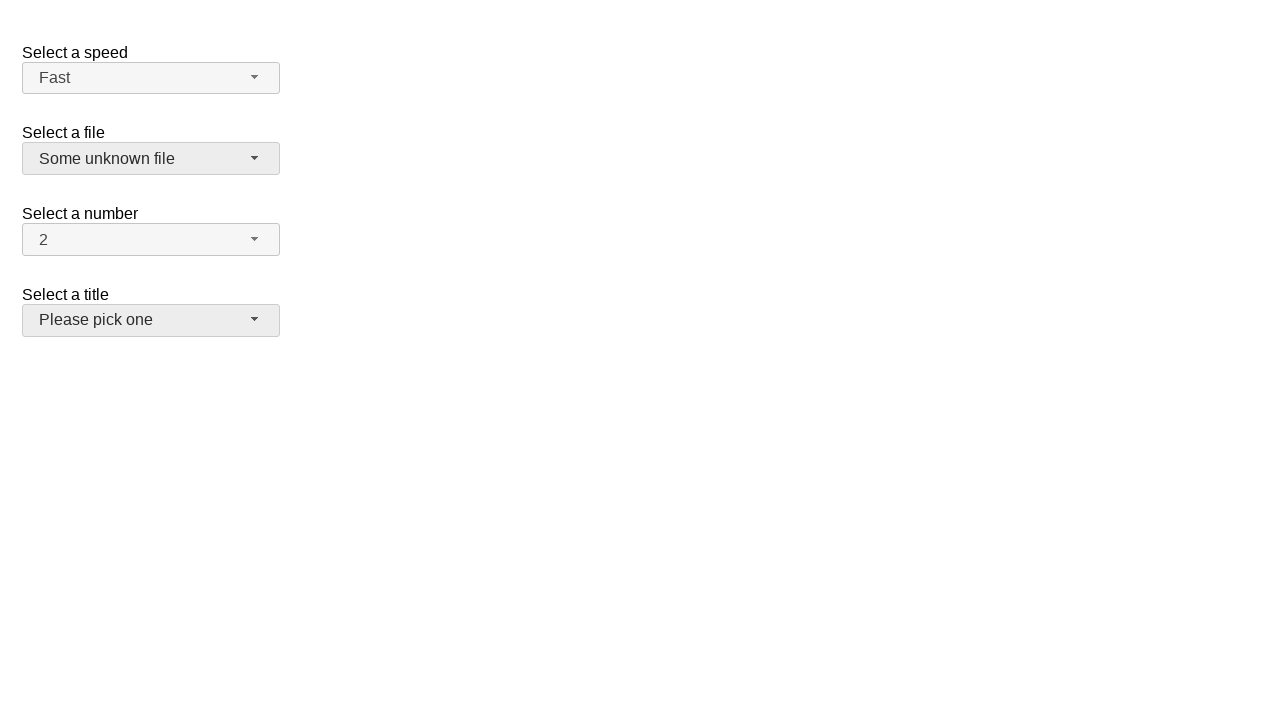

Clicked number dropdown button at (151, 240) on span#number-button
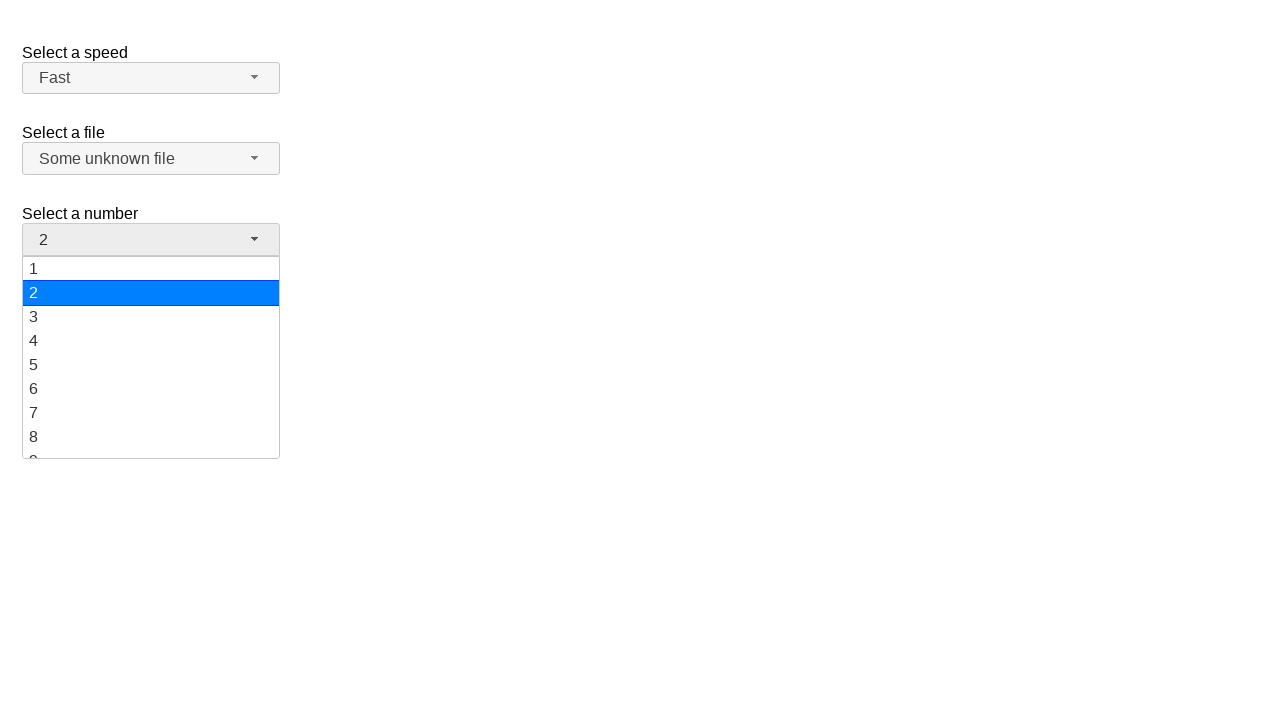

Number dropdown menu loaded
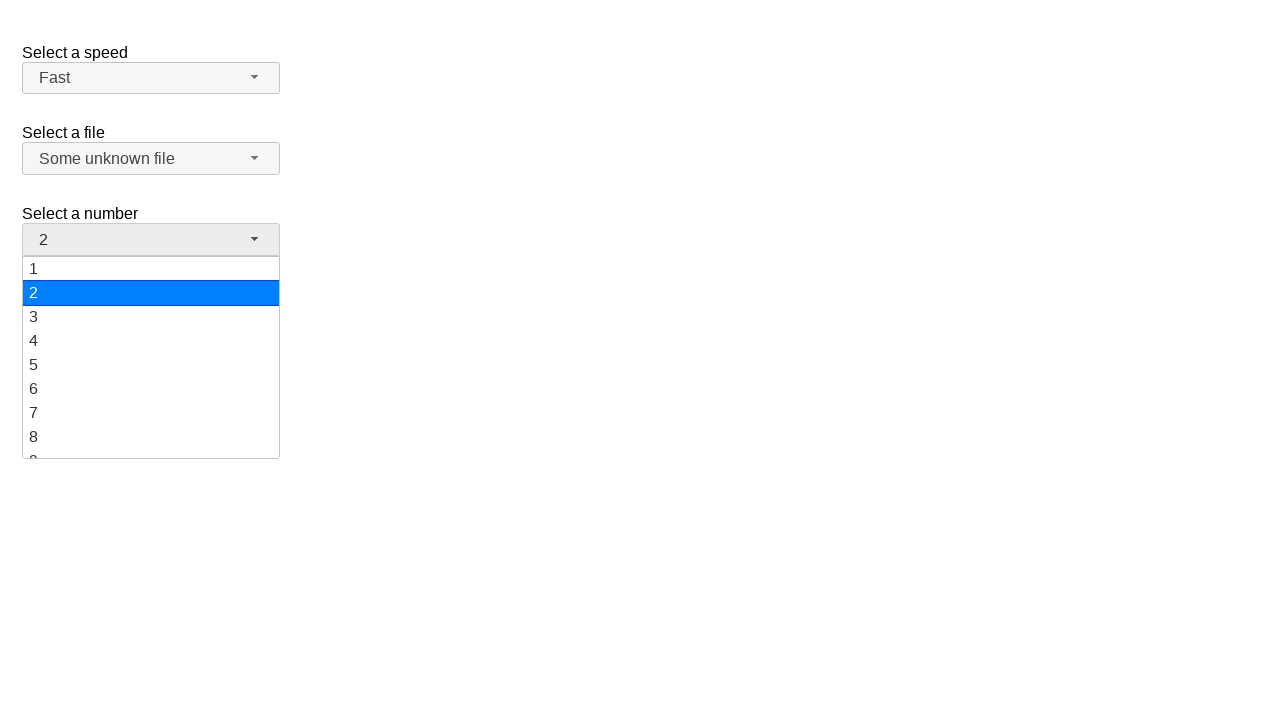

Selected '12' from number dropdown
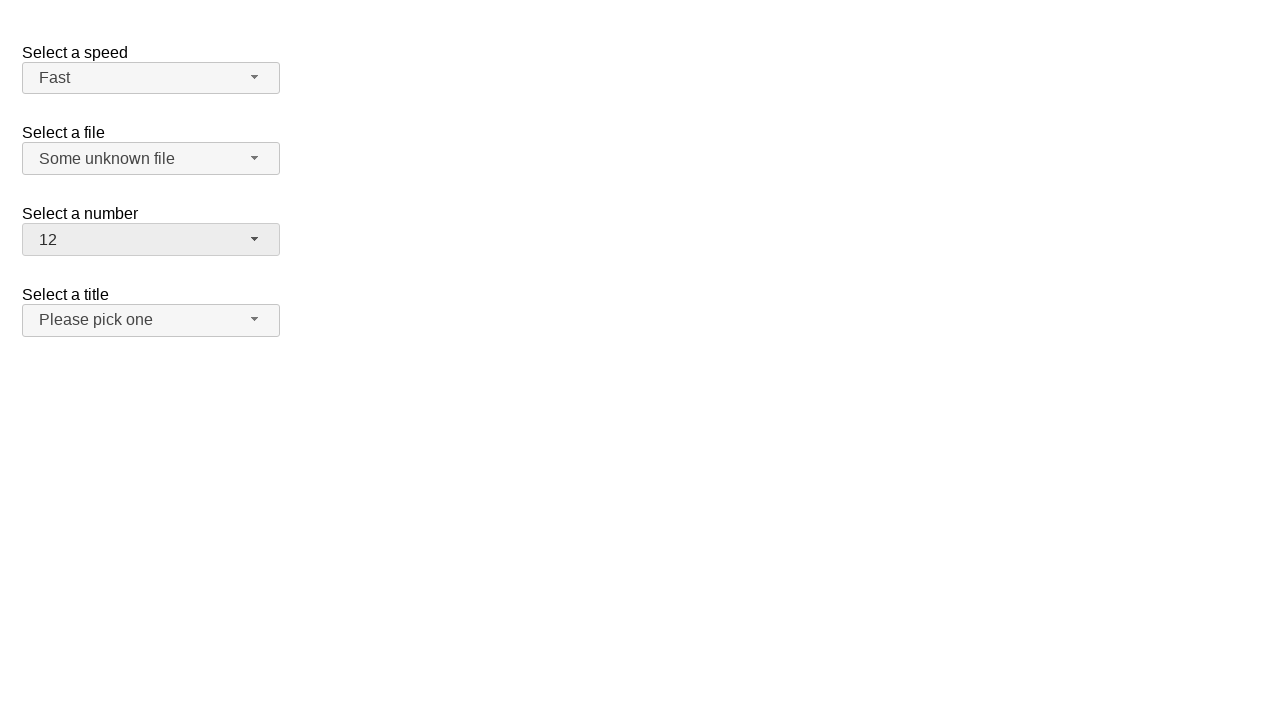

Clicked salutation dropdown button at (151, 320) on span#salutation-button
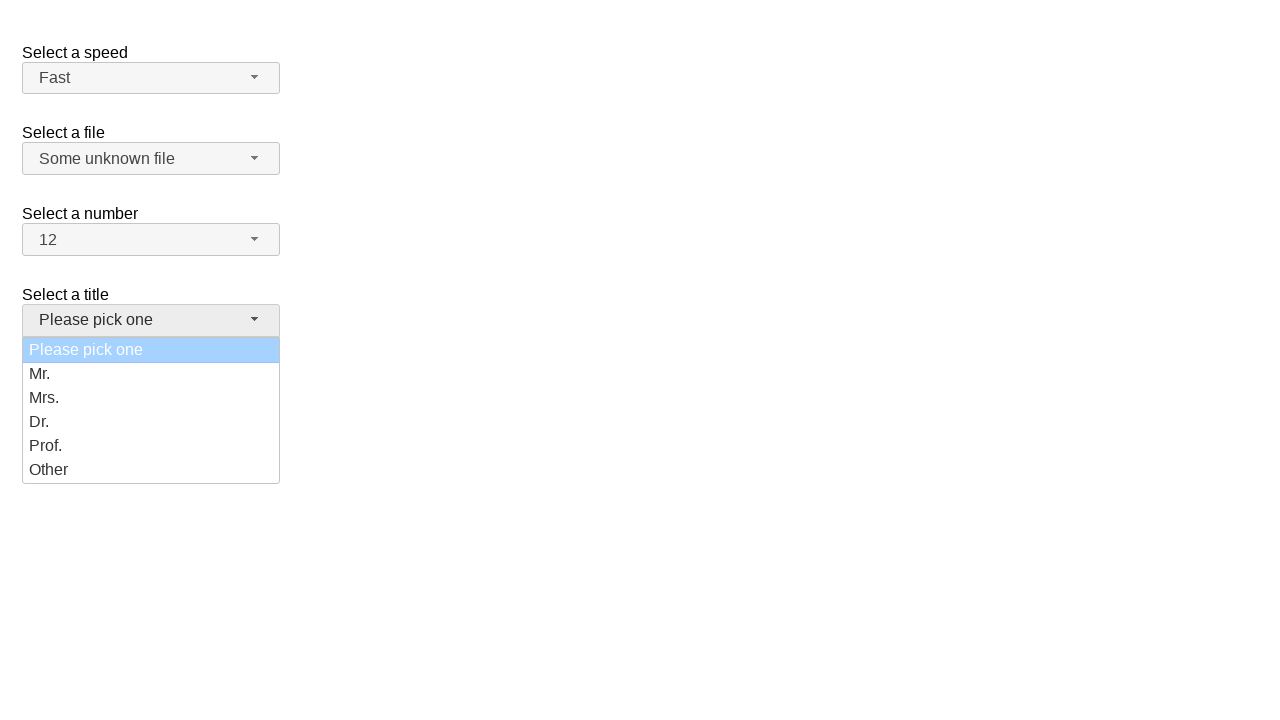

Salutation dropdown menu loaded
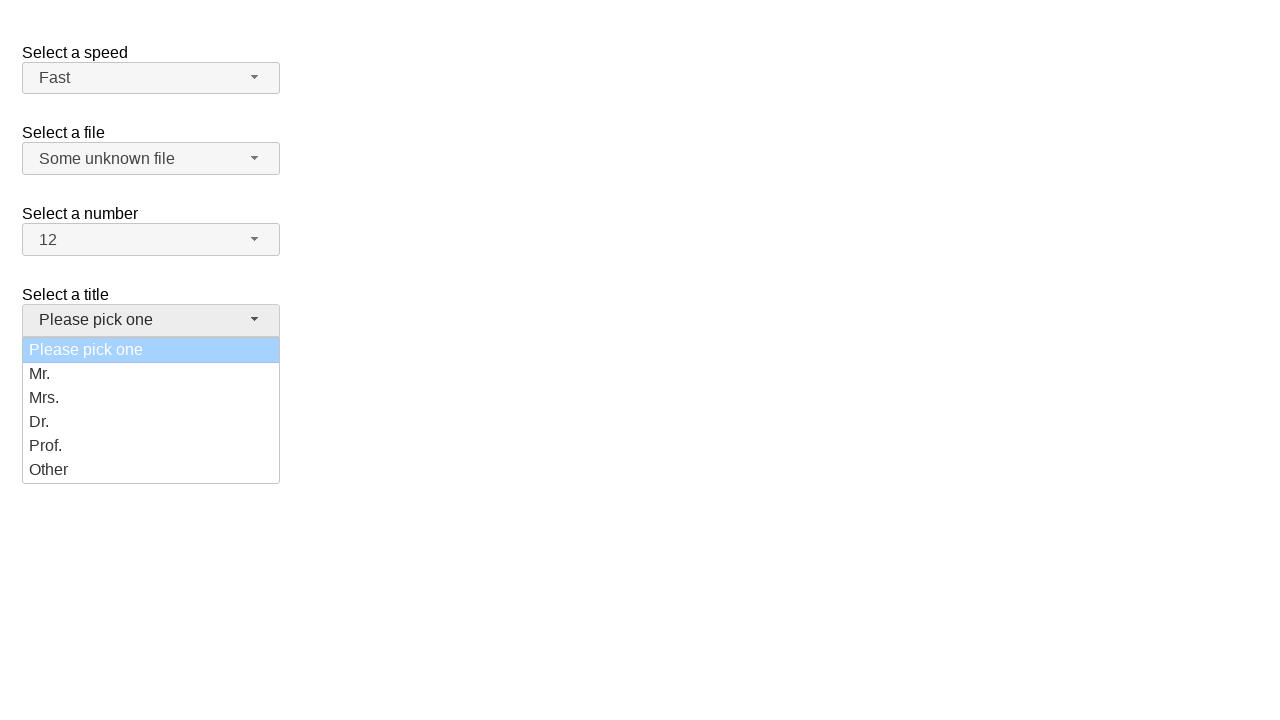

Selected 'Prof.' from salutation dropdown
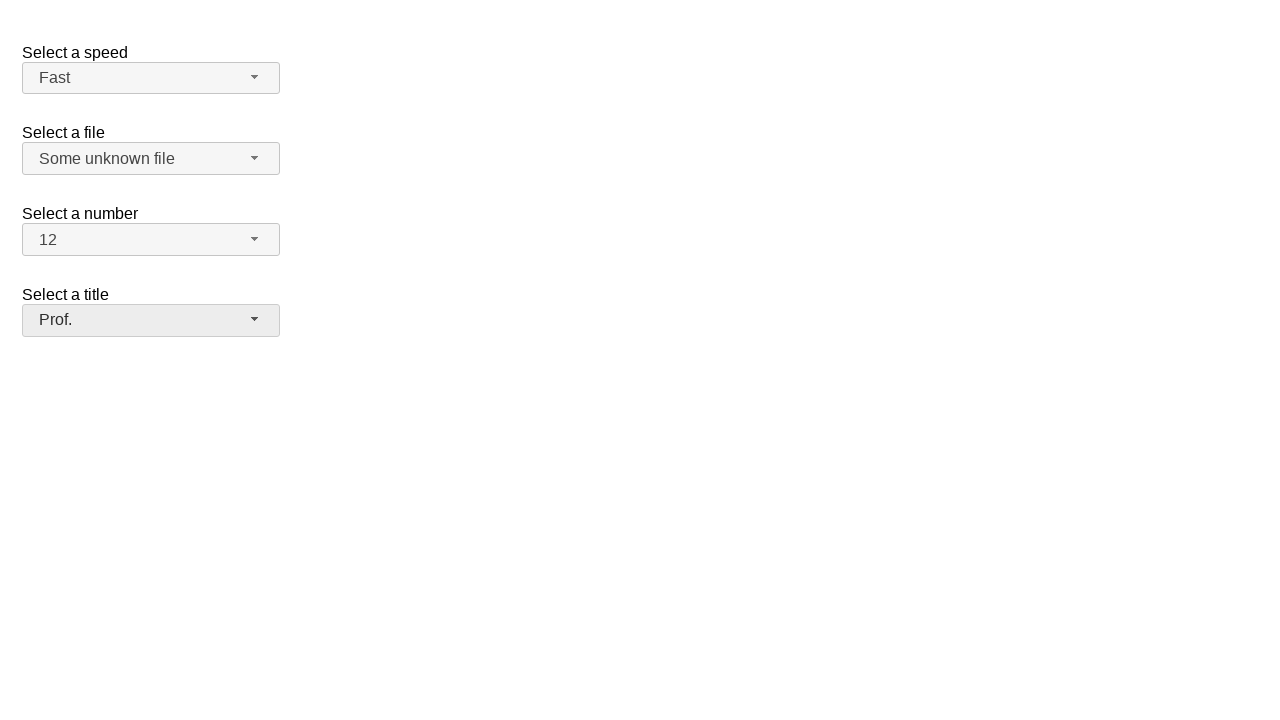

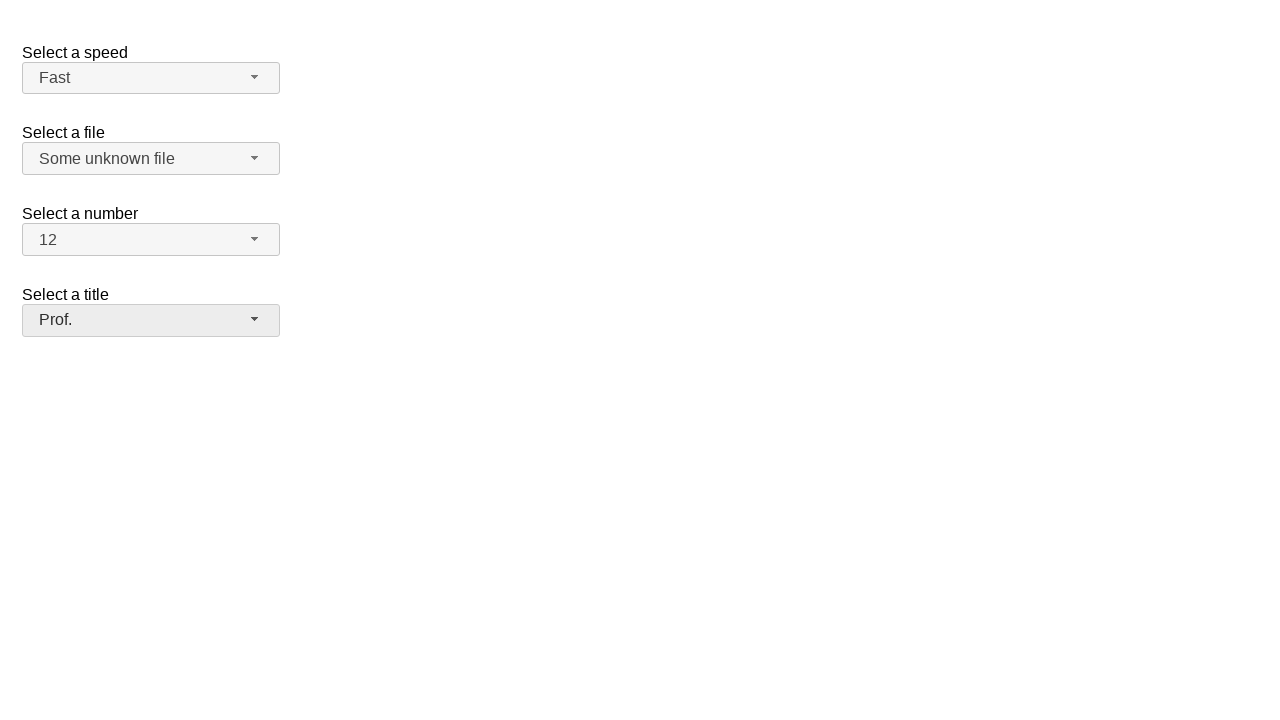